Tests the small modal dialog by clicking the Small Modal button, verifying the modal content appears with the expected text, and then closing the modal.

Starting URL: https://demoqa.com/modal-dialogs

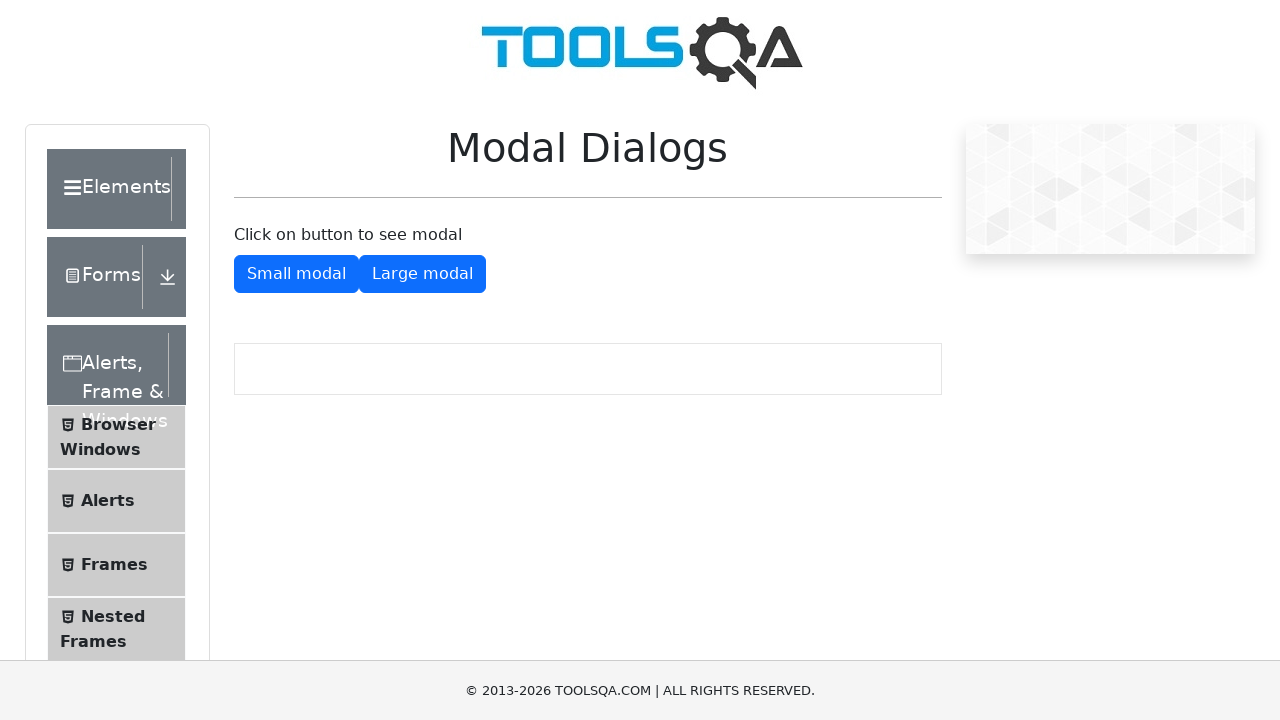

Clicked the Small Modal button at (296, 274) on #showSmallModal
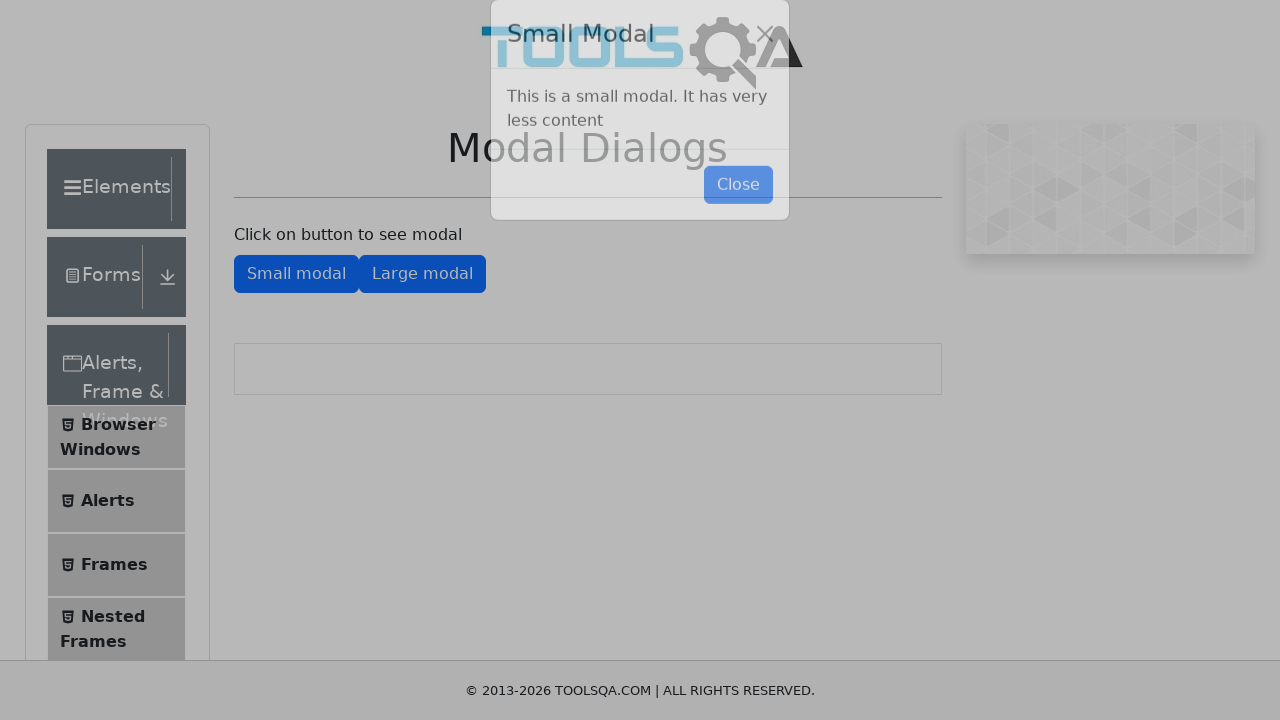

Small modal dialog appeared
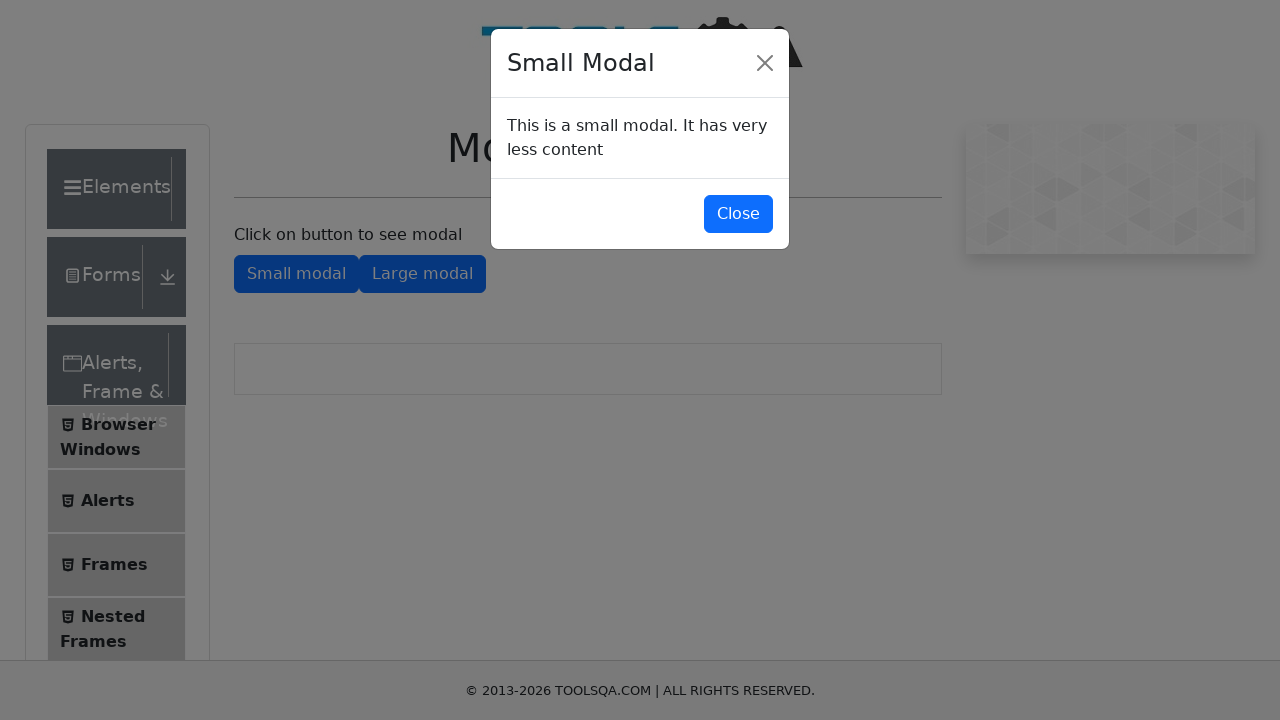

Retrieved modal content text
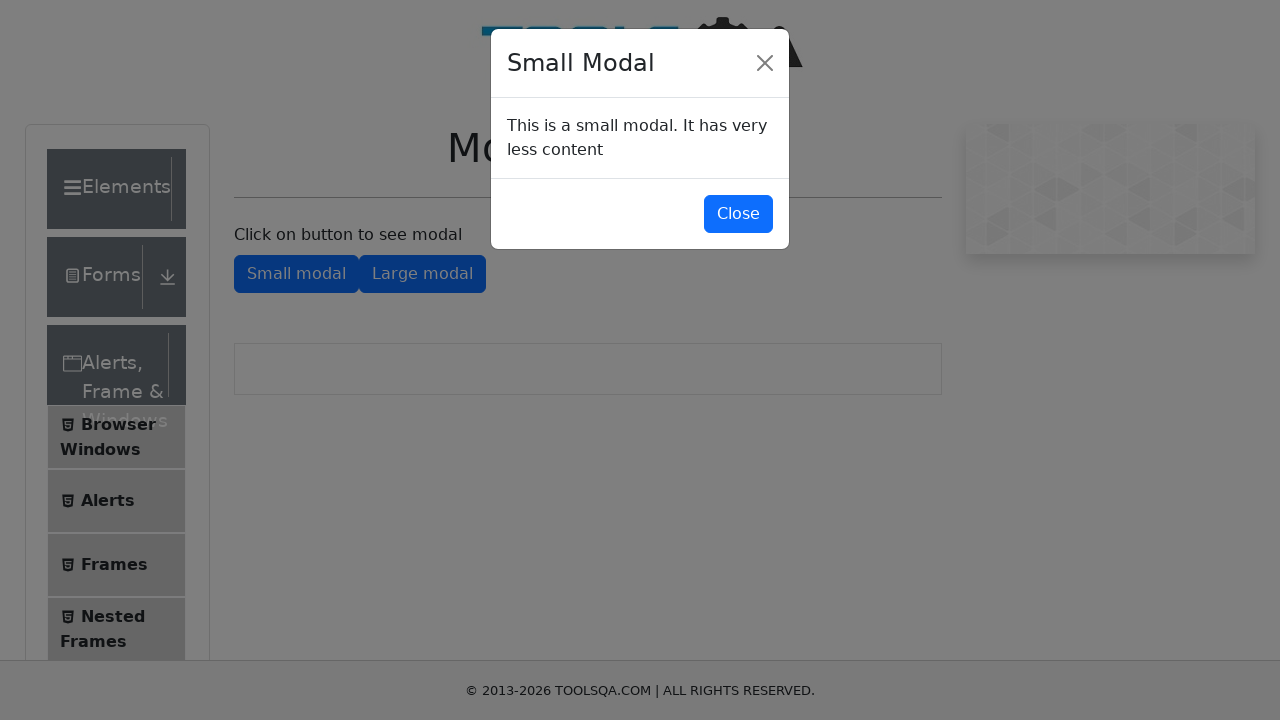

Verified modal content matches expected text: 'This is a small modal. It has very less content'
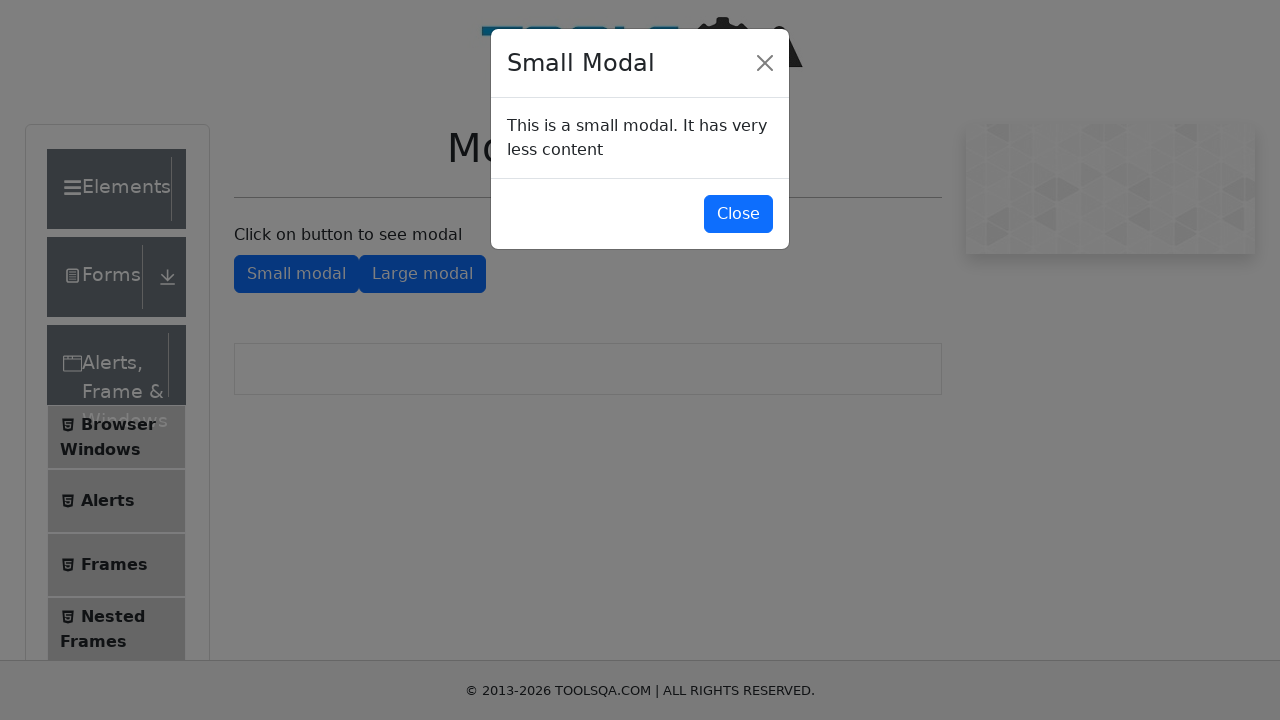

Clicked the close button on the small modal at (738, 214) on #closeSmallModal
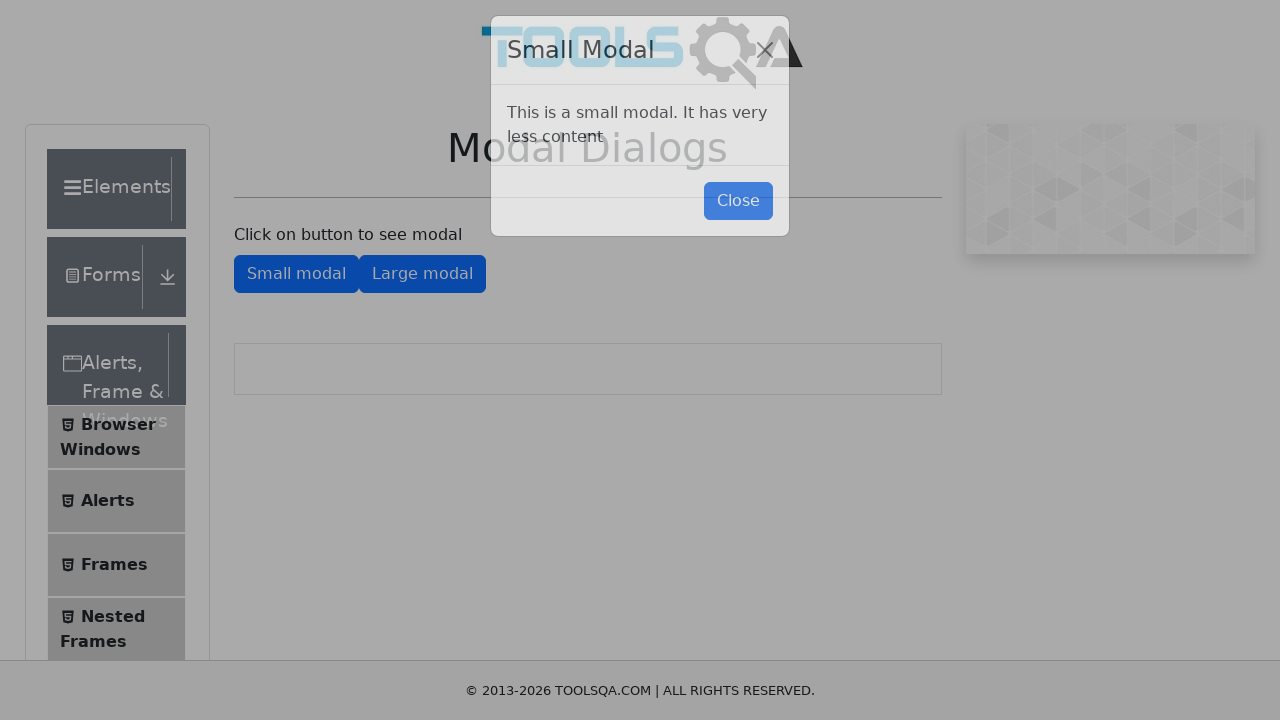

Small modal dialog closed successfully
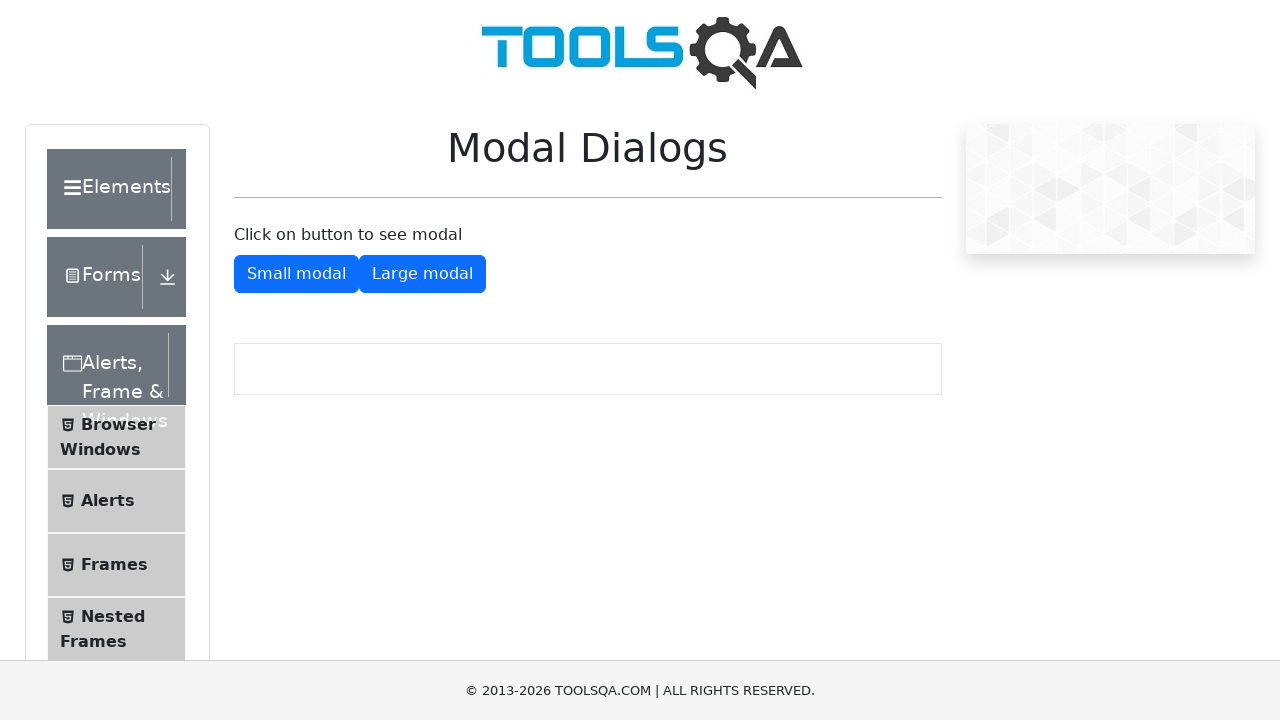

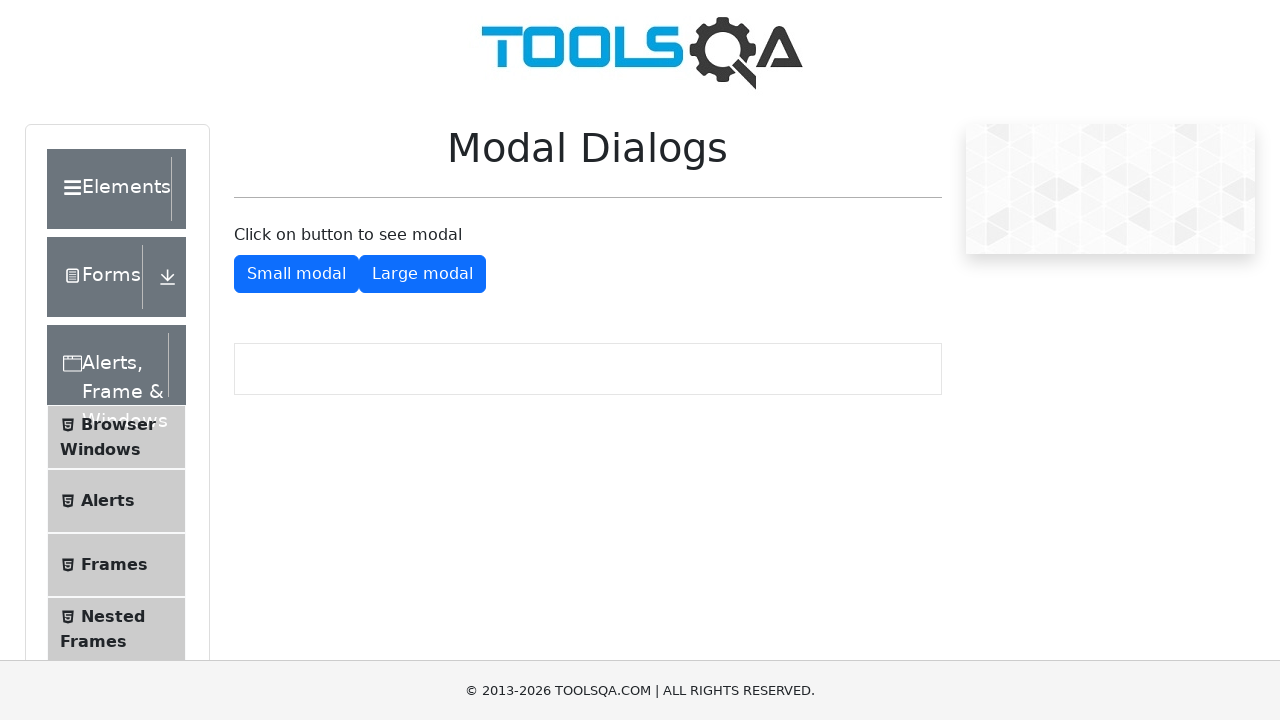